Tests marking all todo items as completed using the toggle all checkbox

Starting URL: https://demo.playwright.dev/todomvc

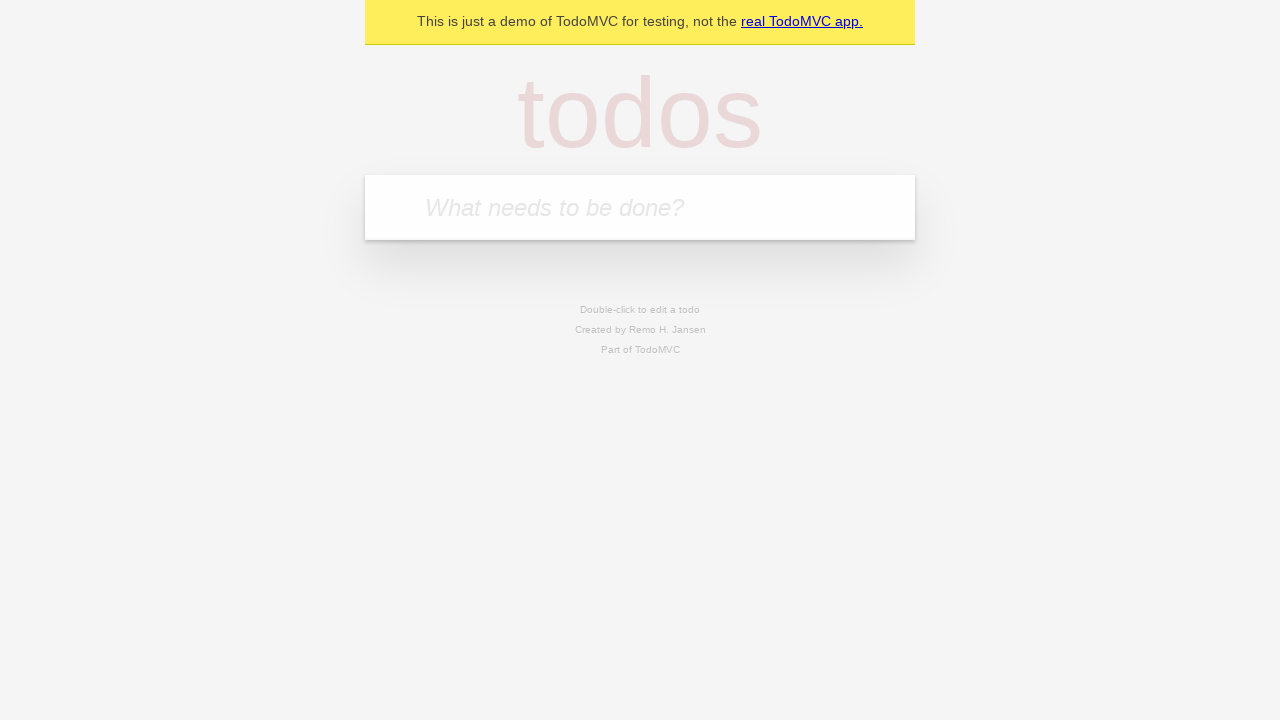

Filled new todo field with 'buy some cheese' on internal:attr=[placeholder="What needs to be done?"i]
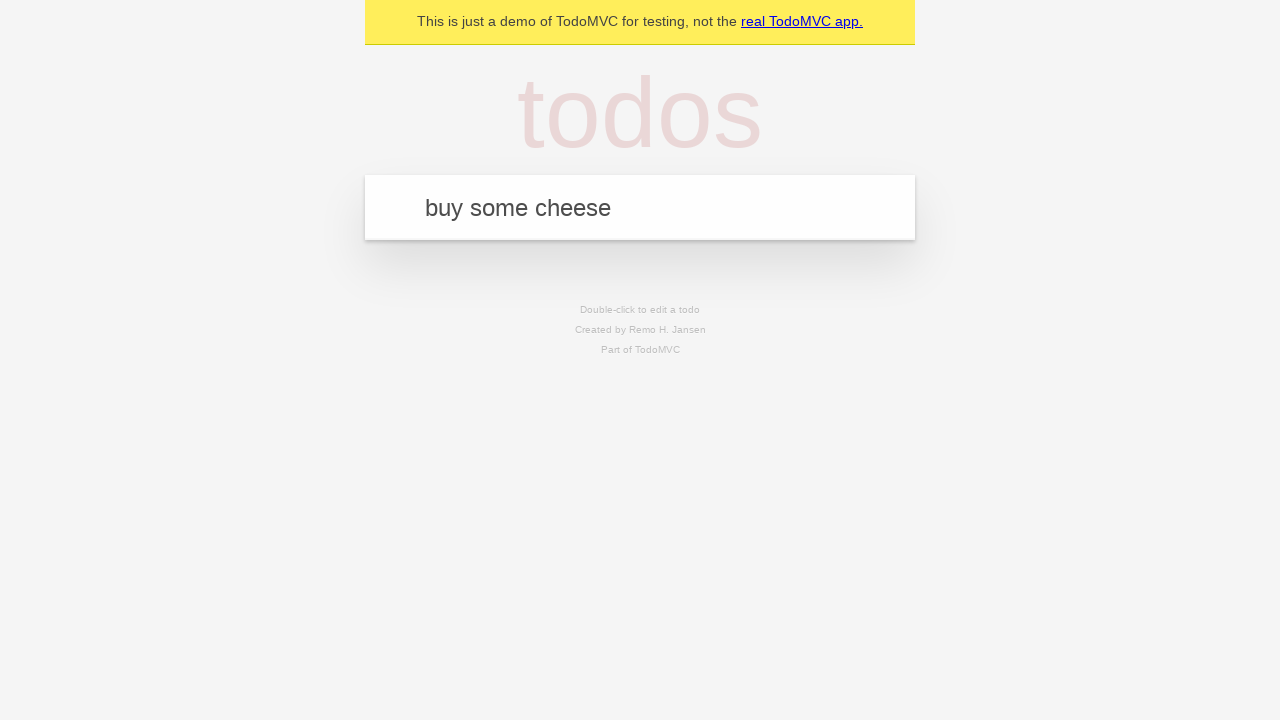

Pressed Enter to add todo 'buy some cheese' on internal:attr=[placeholder="What needs to be done?"i]
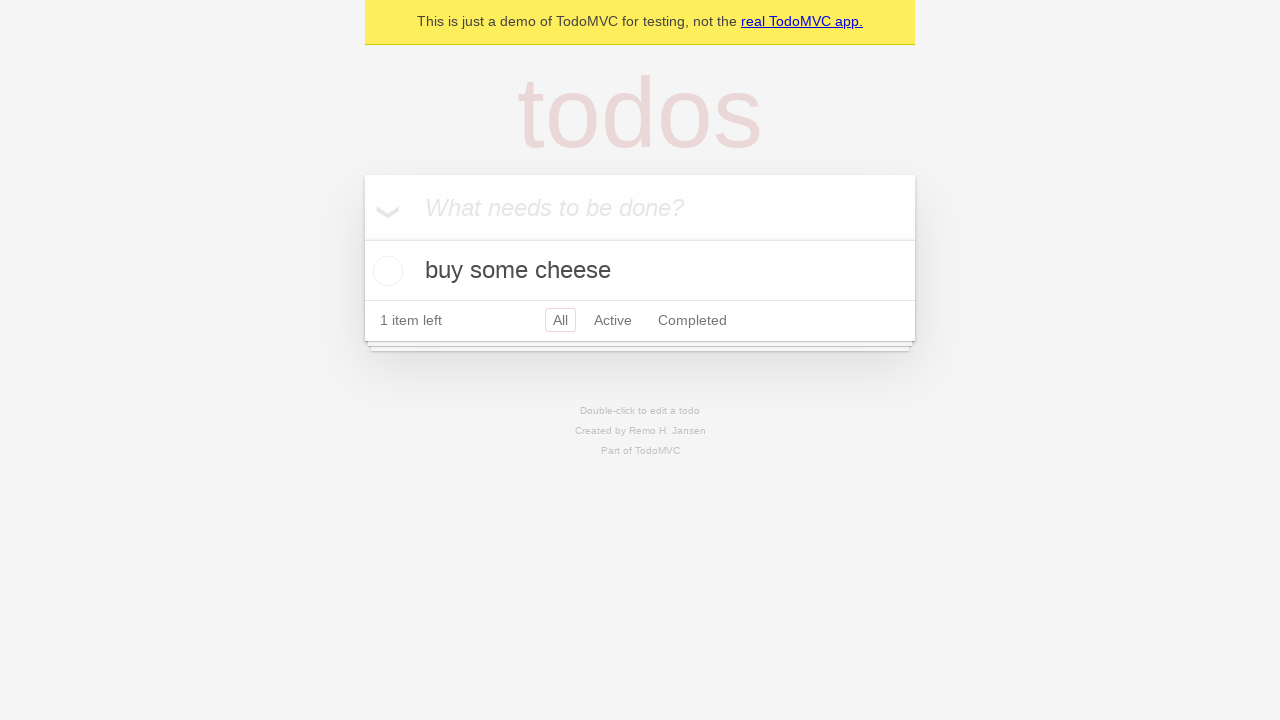

Filled new todo field with 'feed the cat' on internal:attr=[placeholder="What needs to be done?"i]
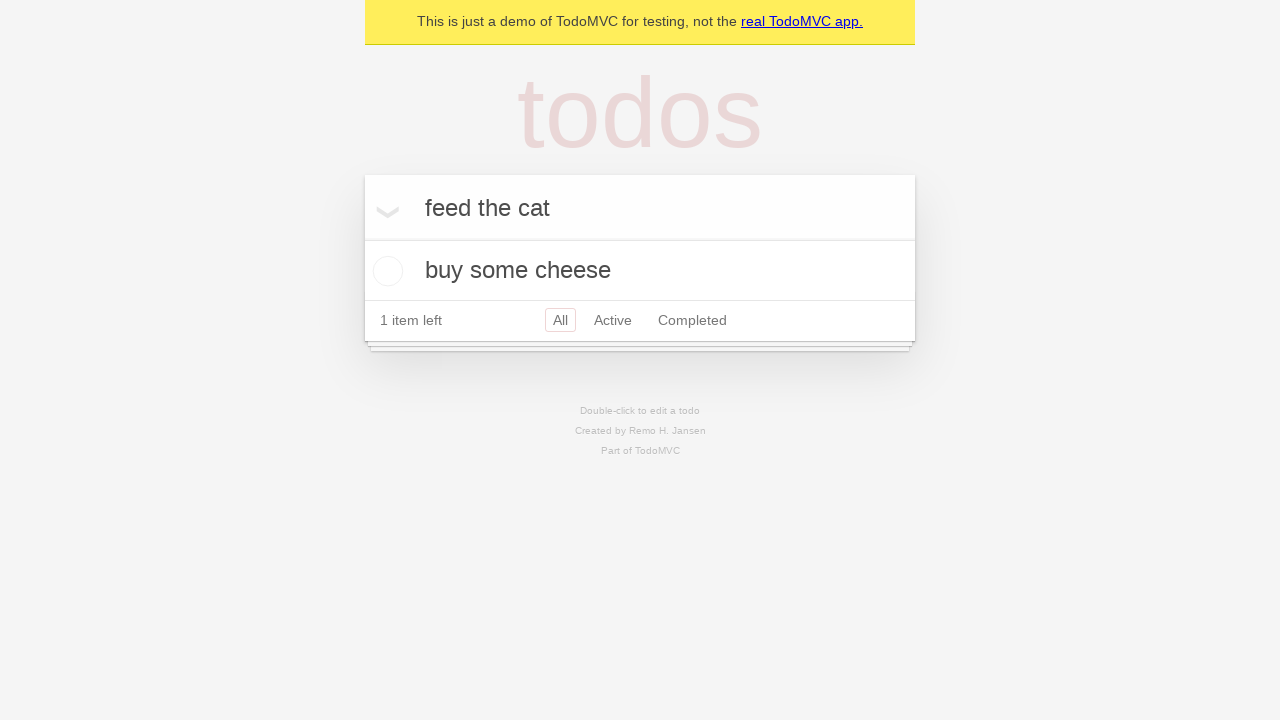

Pressed Enter to add todo 'feed the cat' on internal:attr=[placeholder="What needs to be done?"i]
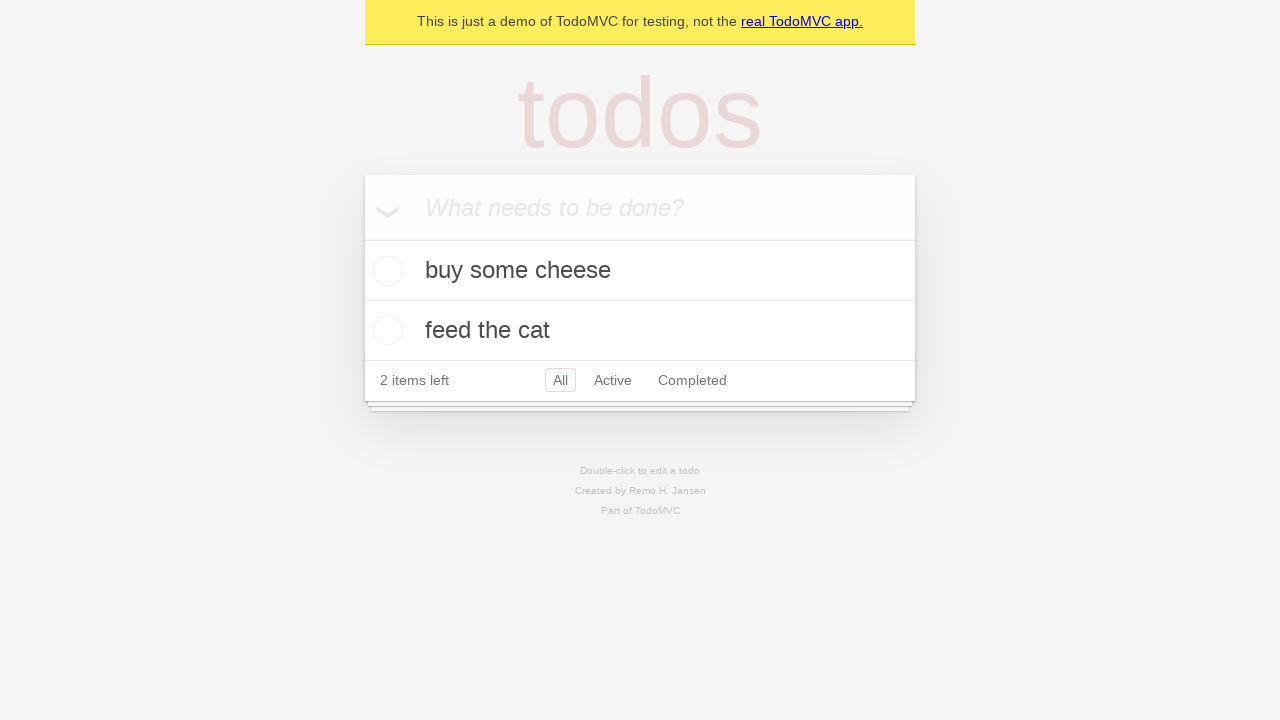

Filled new todo field with 'book a doctors appointment' on internal:attr=[placeholder="What needs to be done?"i]
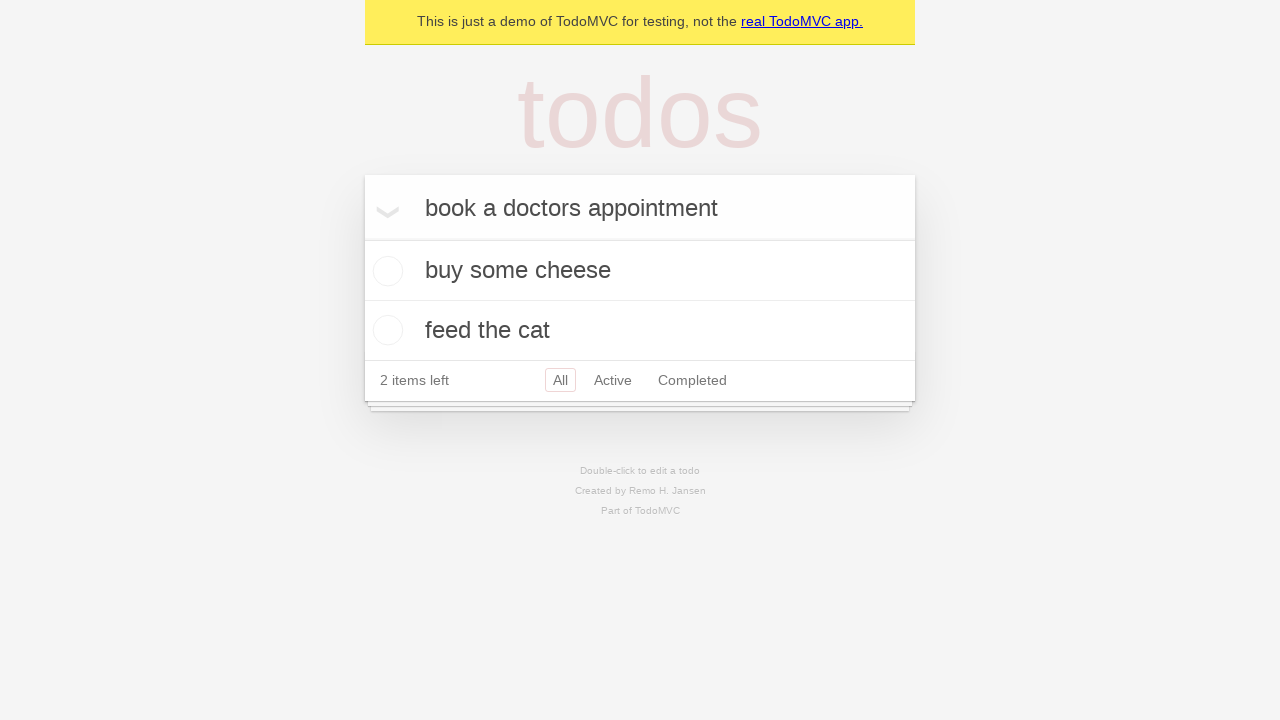

Pressed Enter to add todo 'book a doctors appointment' on internal:attr=[placeholder="What needs to be done?"i]
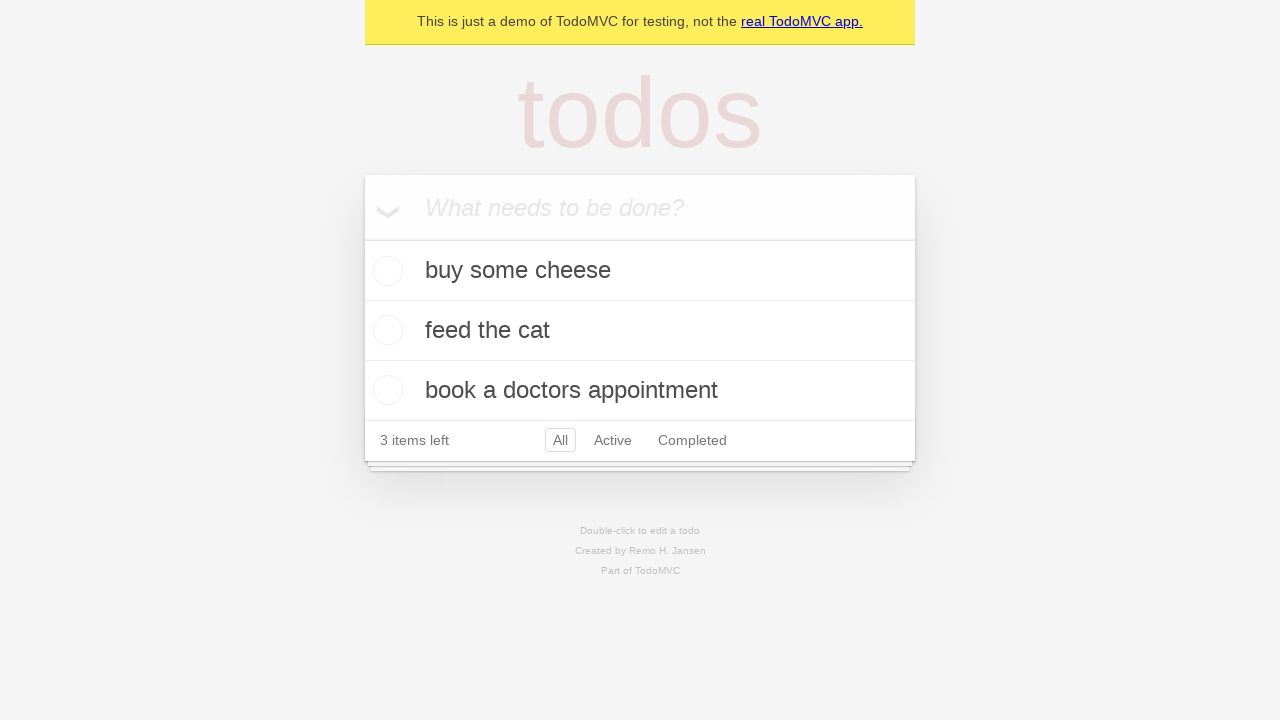

Clicked 'Mark all as complete' checkbox at (362, 238) on internal:label="Mark all as complete"i
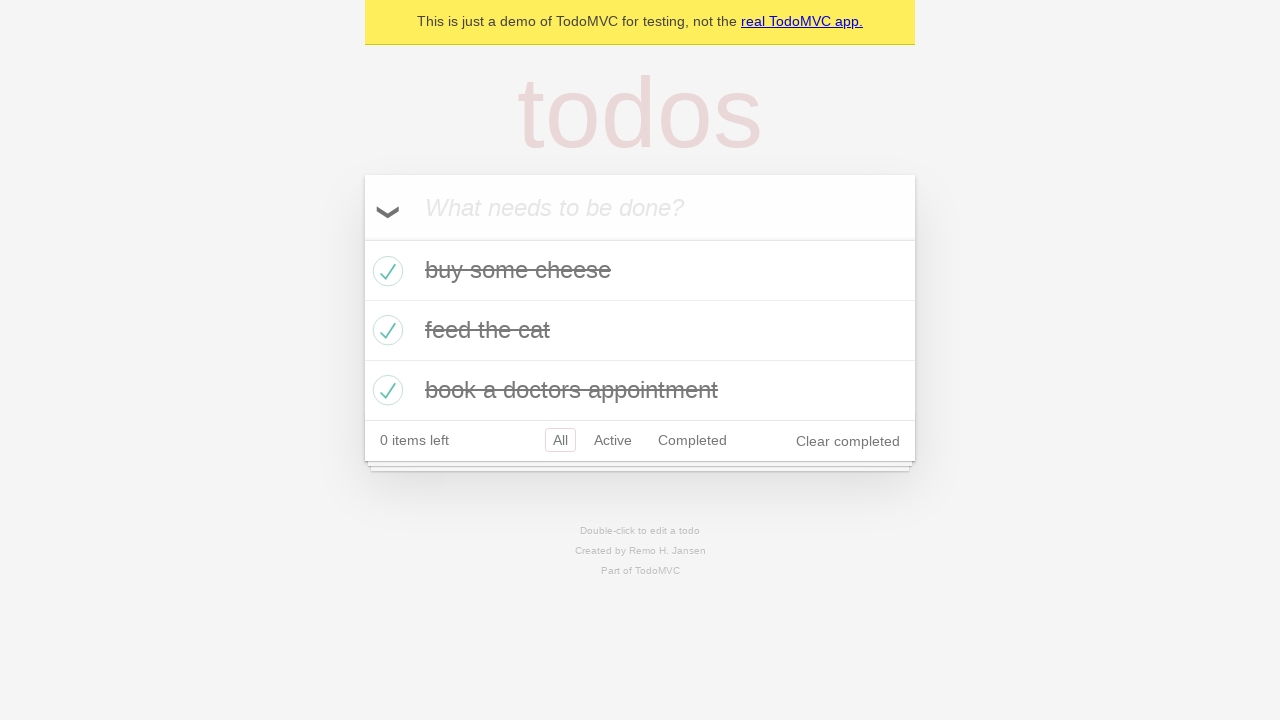

Waited for all todo items to be marked as completed
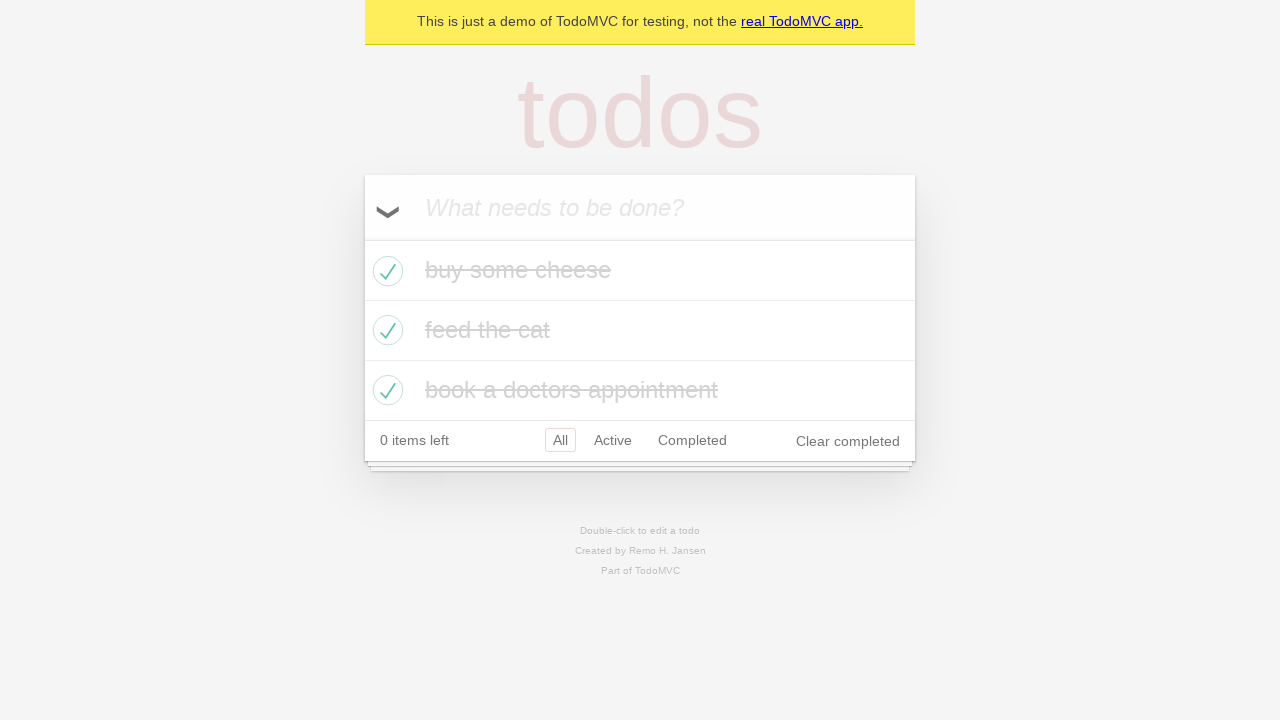

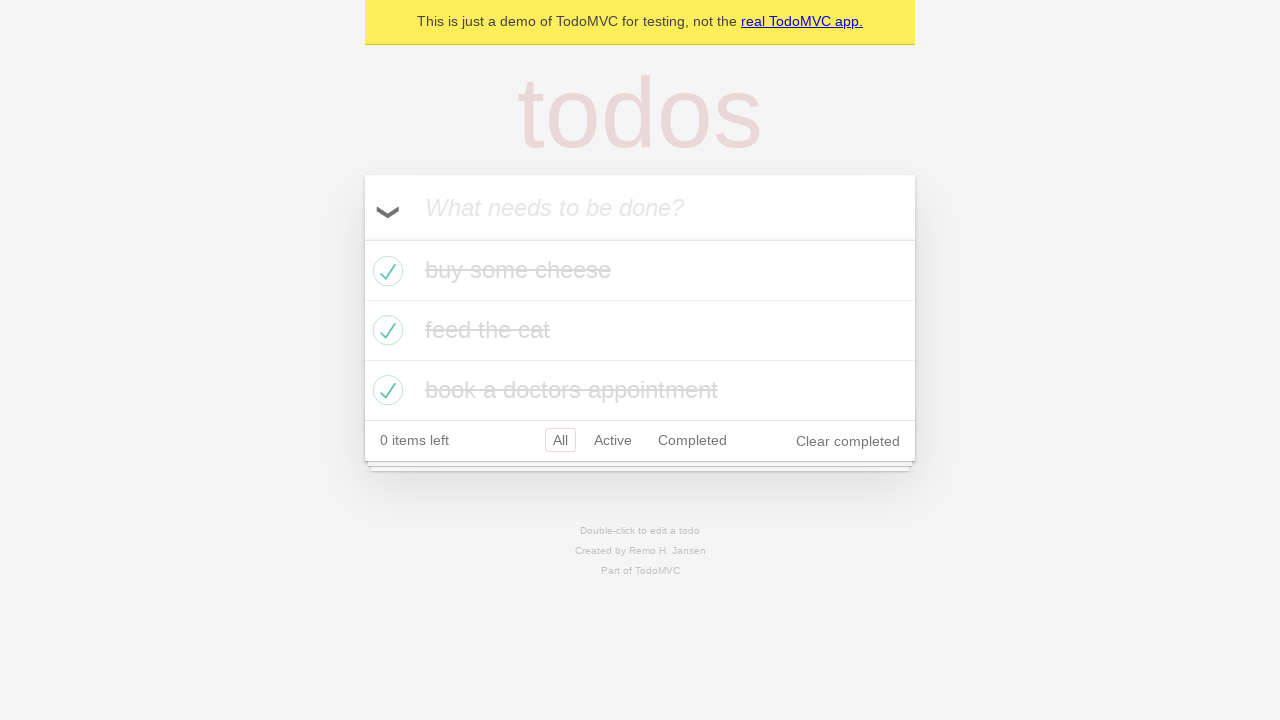